Tests the signup form on Nulab by filling in name, email, and password fields

Starting URL: https://apps.nulab.com/signup

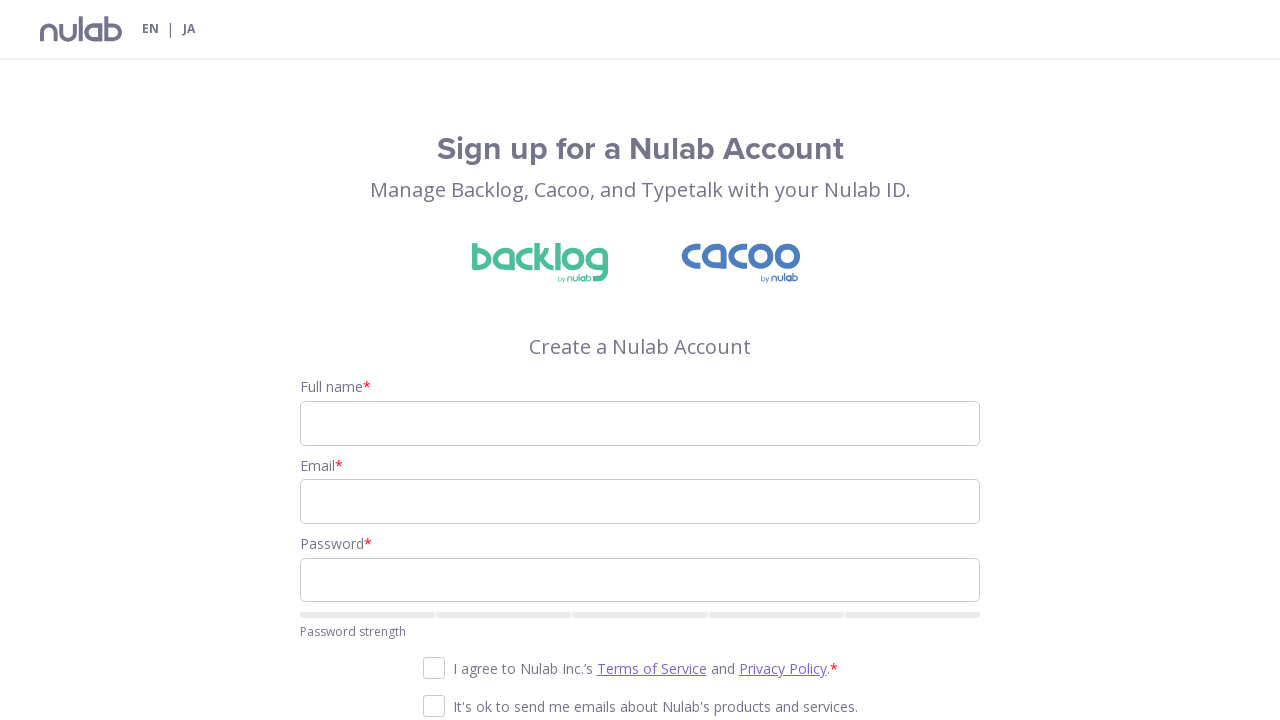

Navigated to Nulab signup page
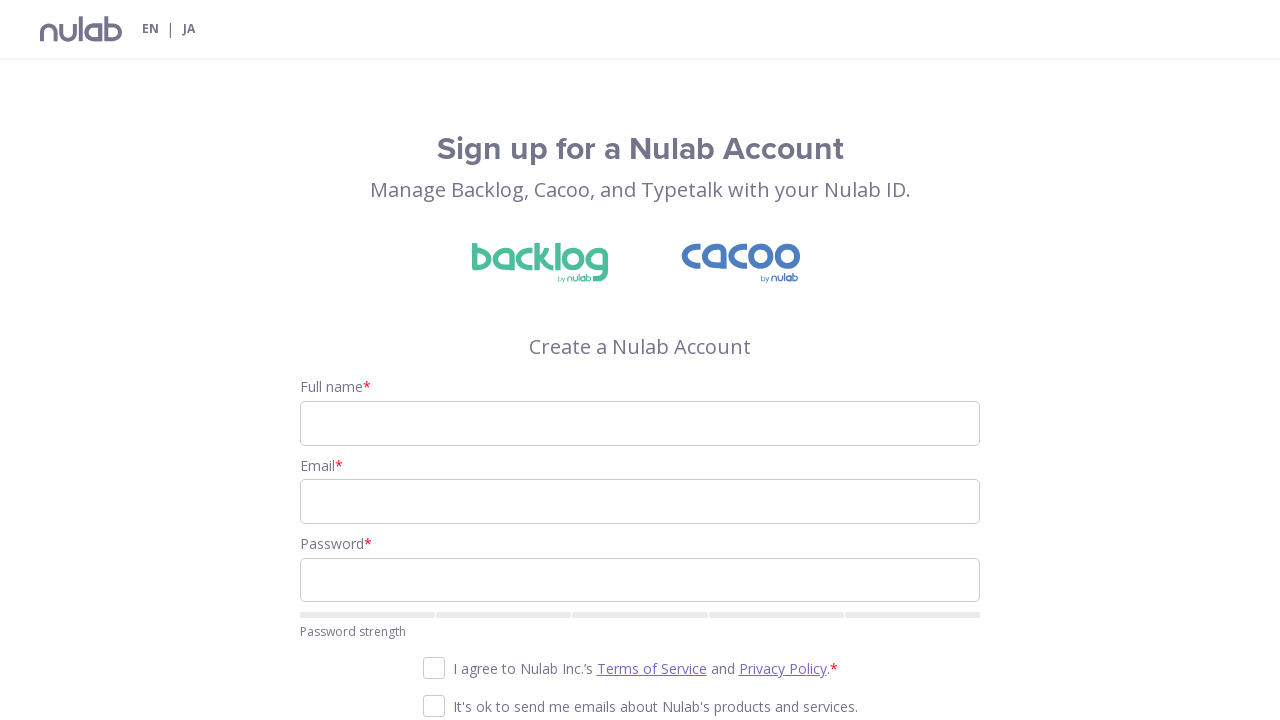

Filled in name field with 'testuser456' on #name
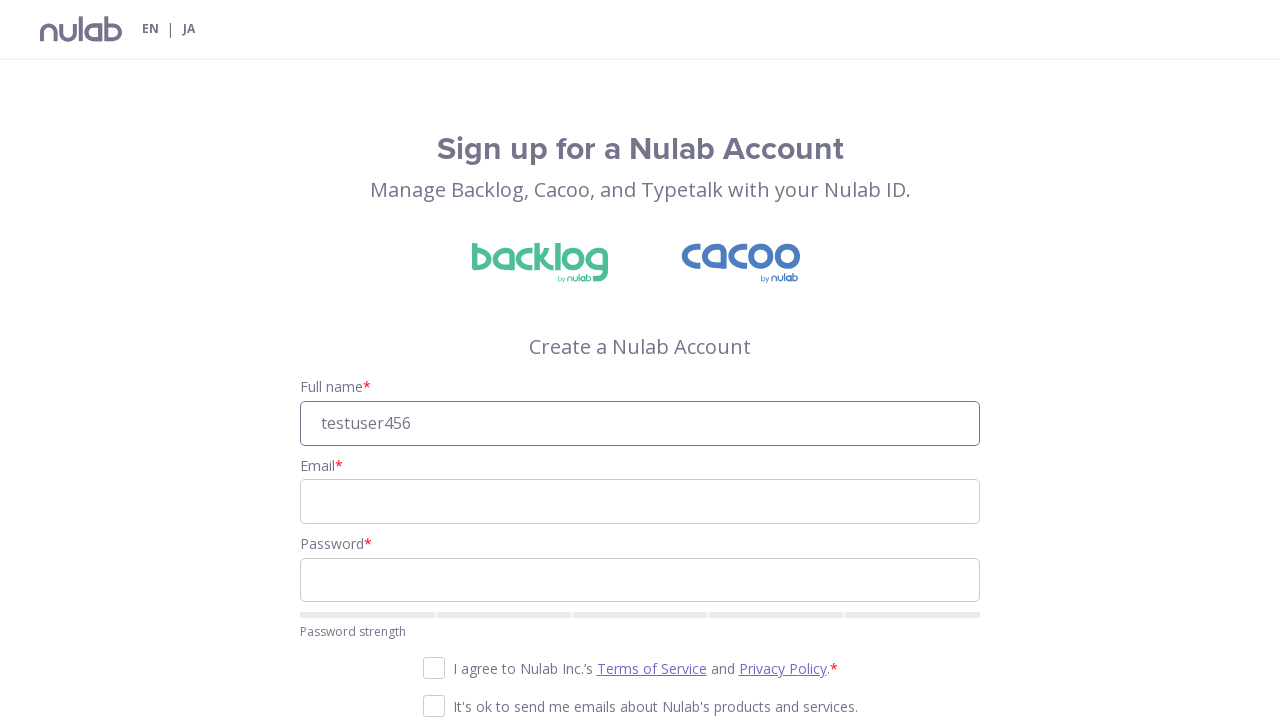

Filled in password field with 'TestPass123!' on #password
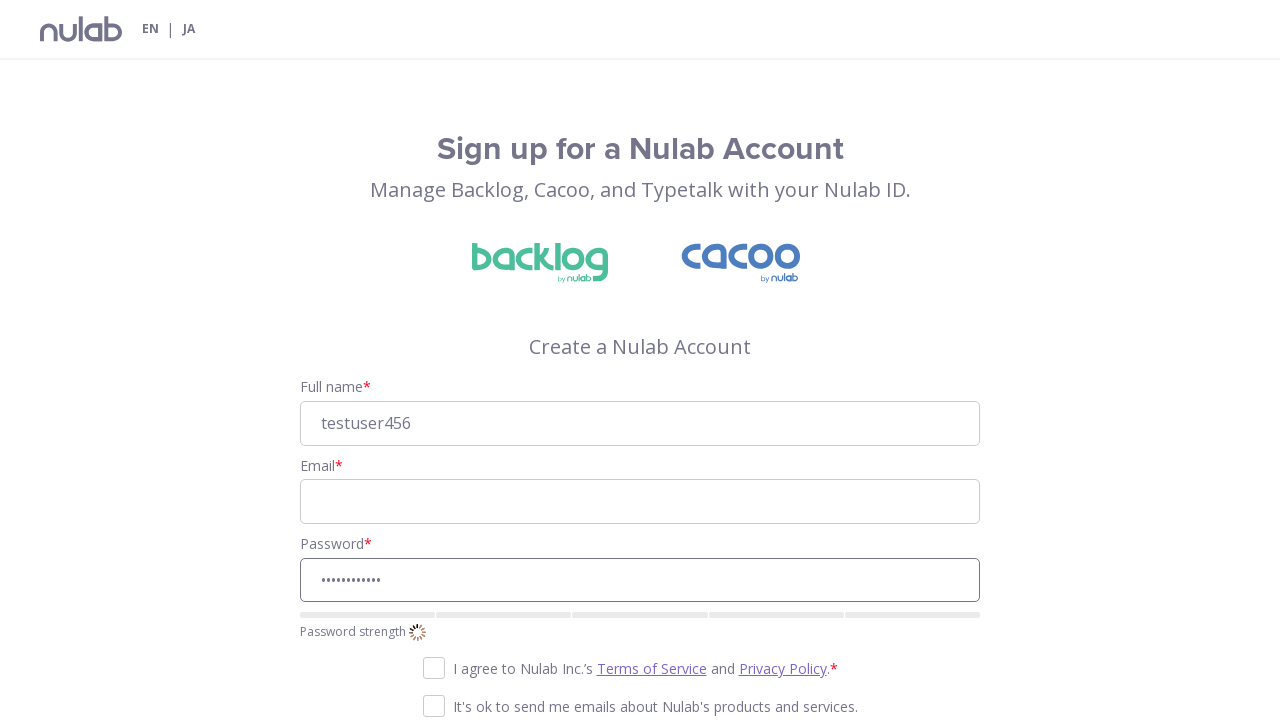

Filled in email field with 'testuser456@example.com' on #email
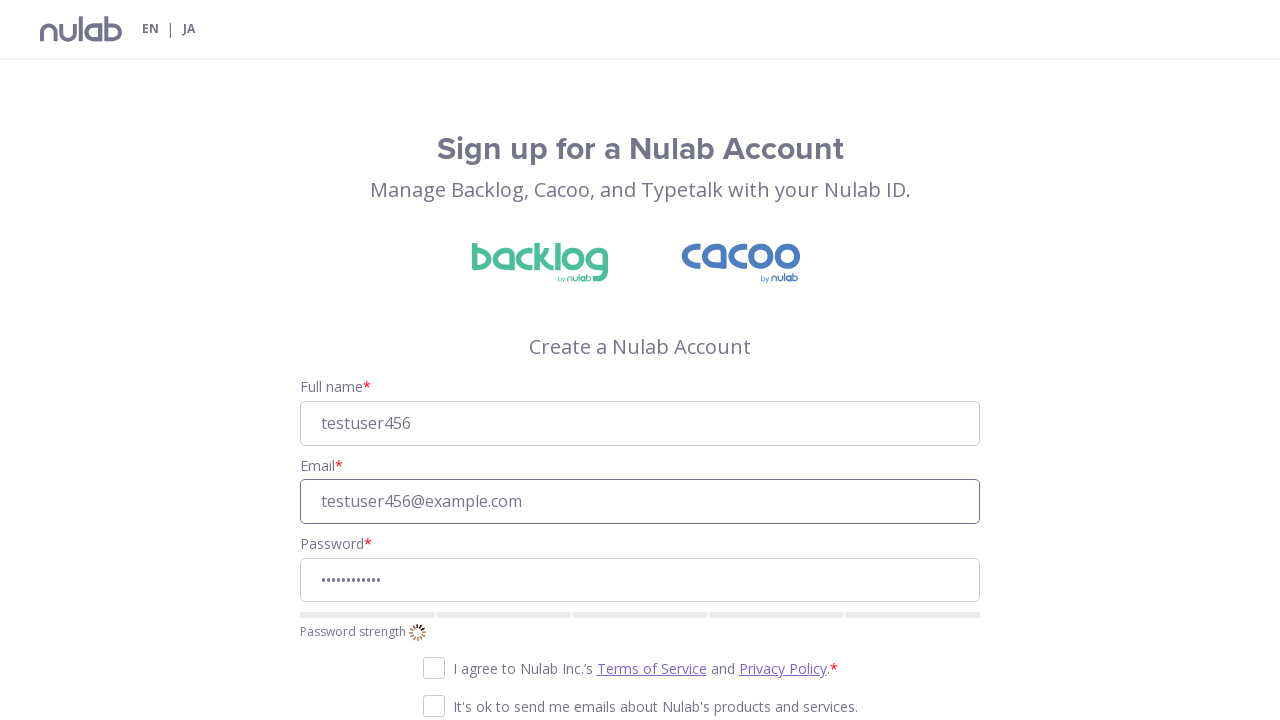

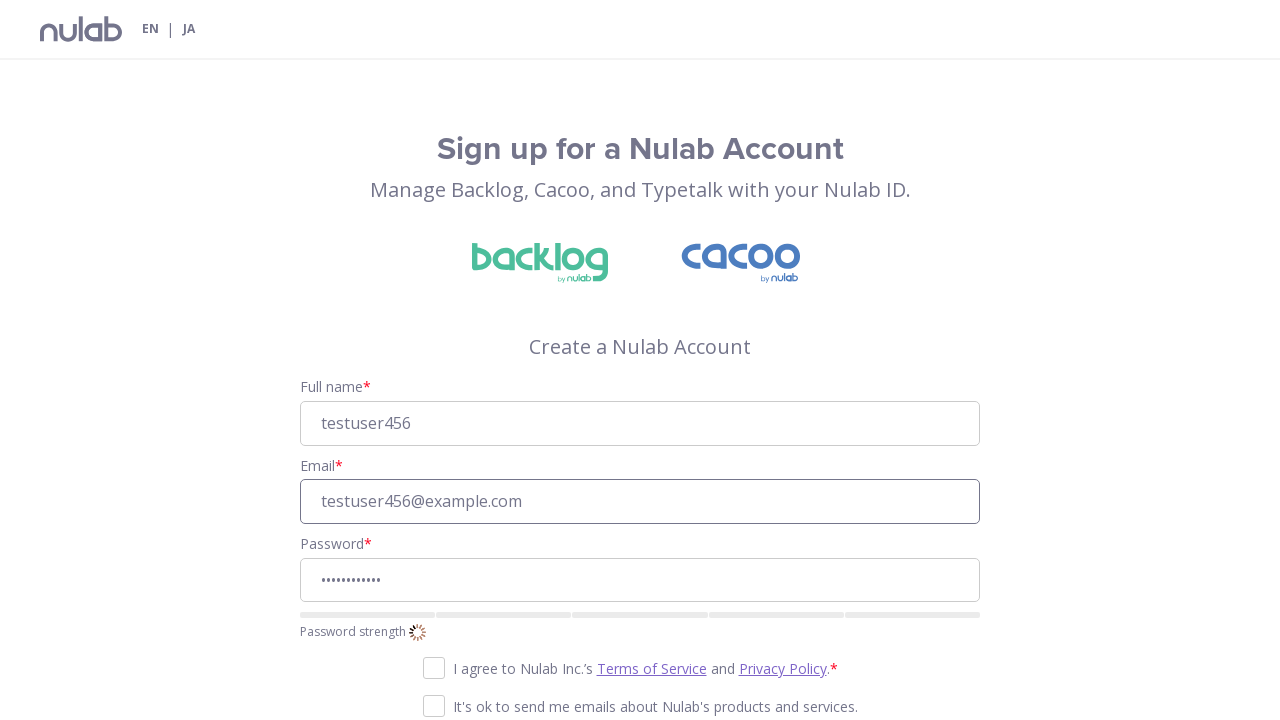